Tests shopping cart functionality by navigating to the shop, adding multiple items (Stuffed Frog x2, Fluffy Bunny x5, Valentine Bear x3) to cart, then navigating to cart to verify prices, subtotals, and total are correct.

Starting URL: https://jupiter.cloud.planittesting.com/#/home

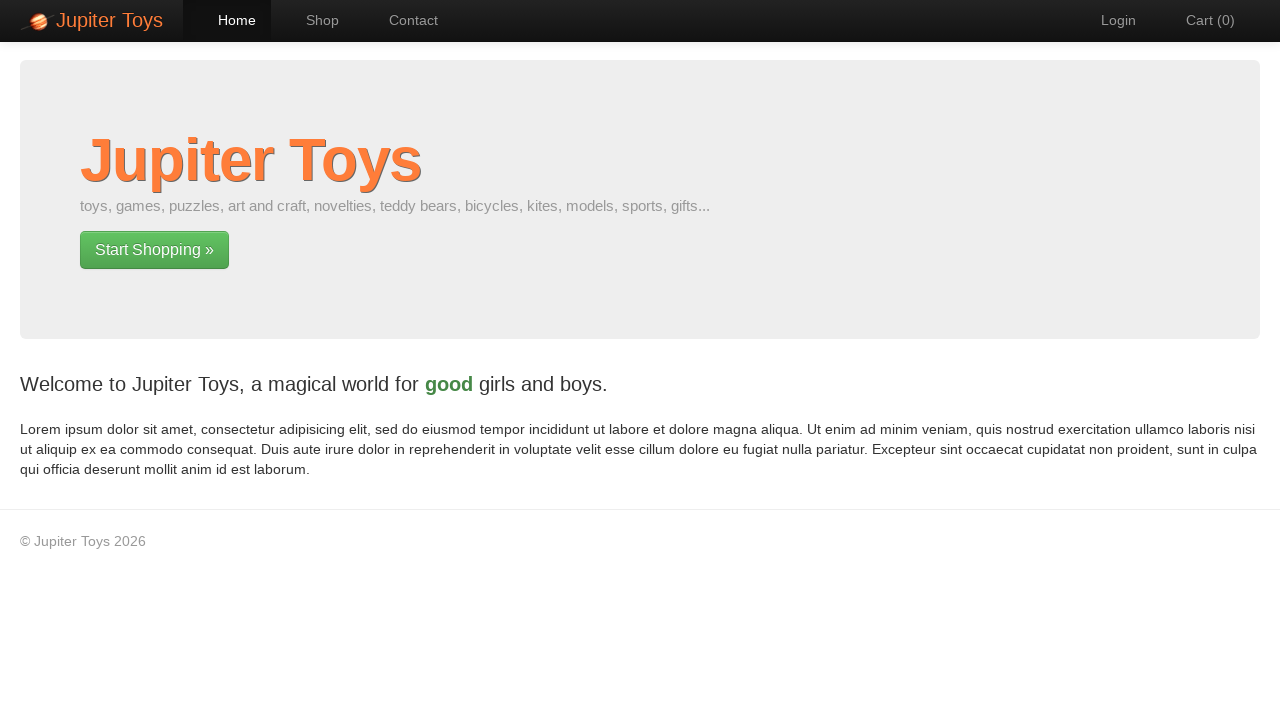

Clicked on Shop link to navigate to shop page at (312, 20) on a:has-text('Shop')
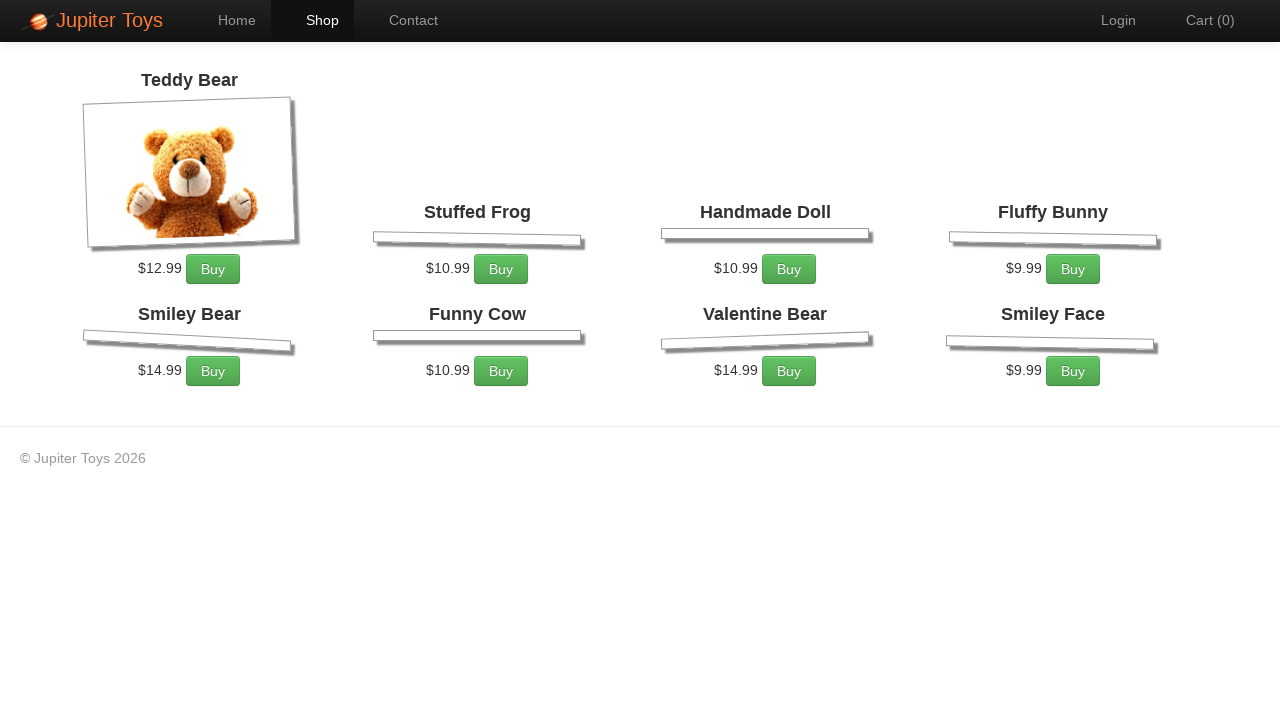

Waited for Stuffed Frog add to cart button to load
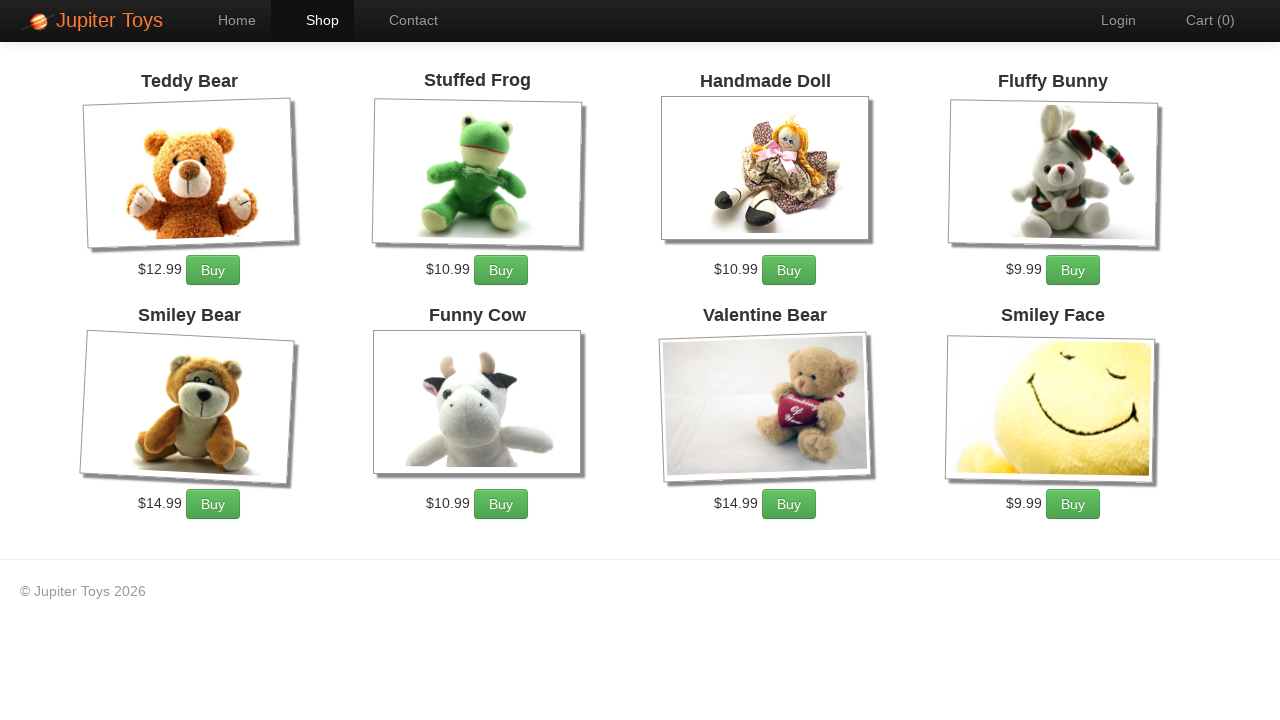

Added Stuffed Frog to cart (1st time) at (501, 270) on xpath=//li[contains(.,'Stuffed Frog')]//a[contains(@class,'btn')]
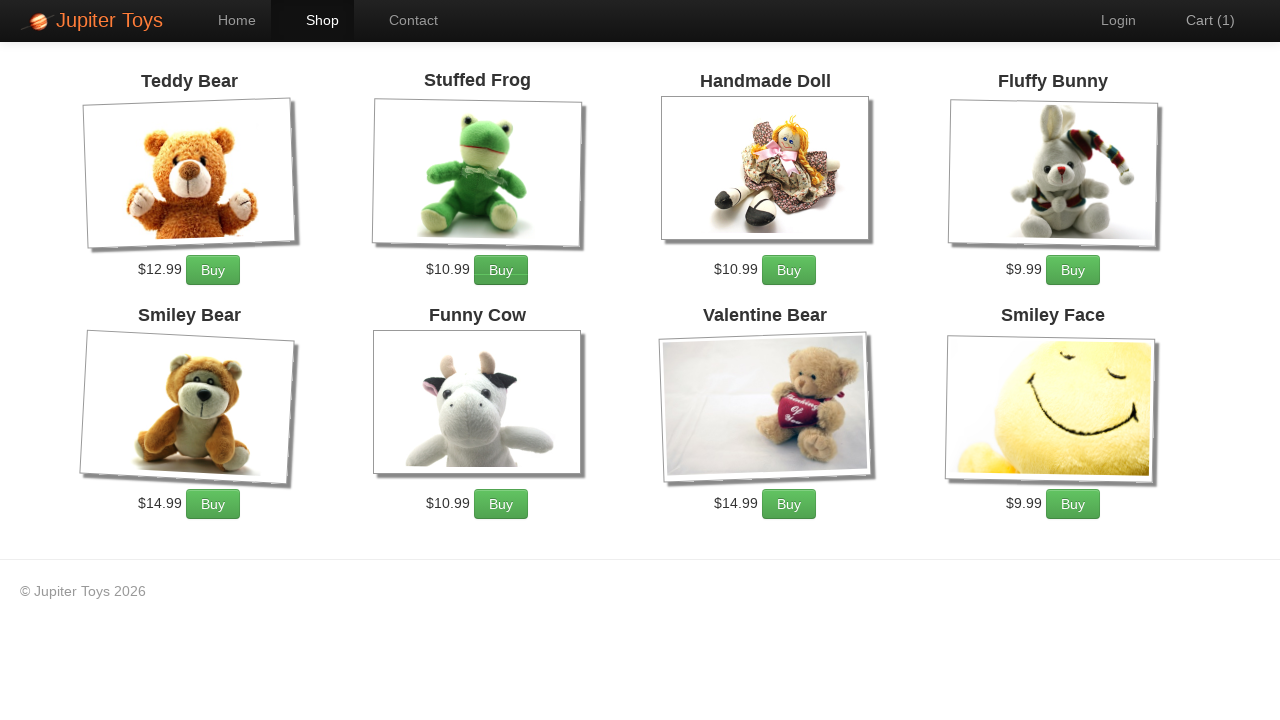

Added Stuffed Frog to cart (2nd time) at (501, 270) on xpath=//li[contains(.,'Stuffed Frog')]//a[contains(@class,'btn')]
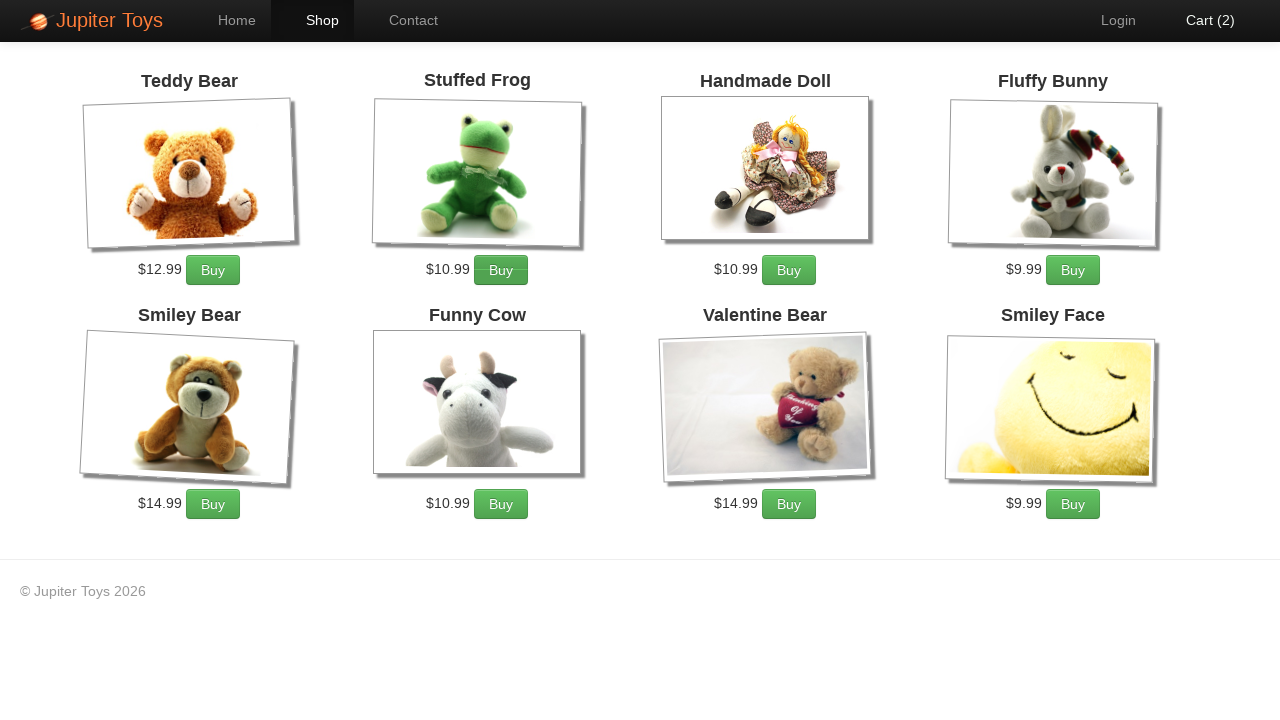

Waited for Fluffy Bunny add to cart button to load
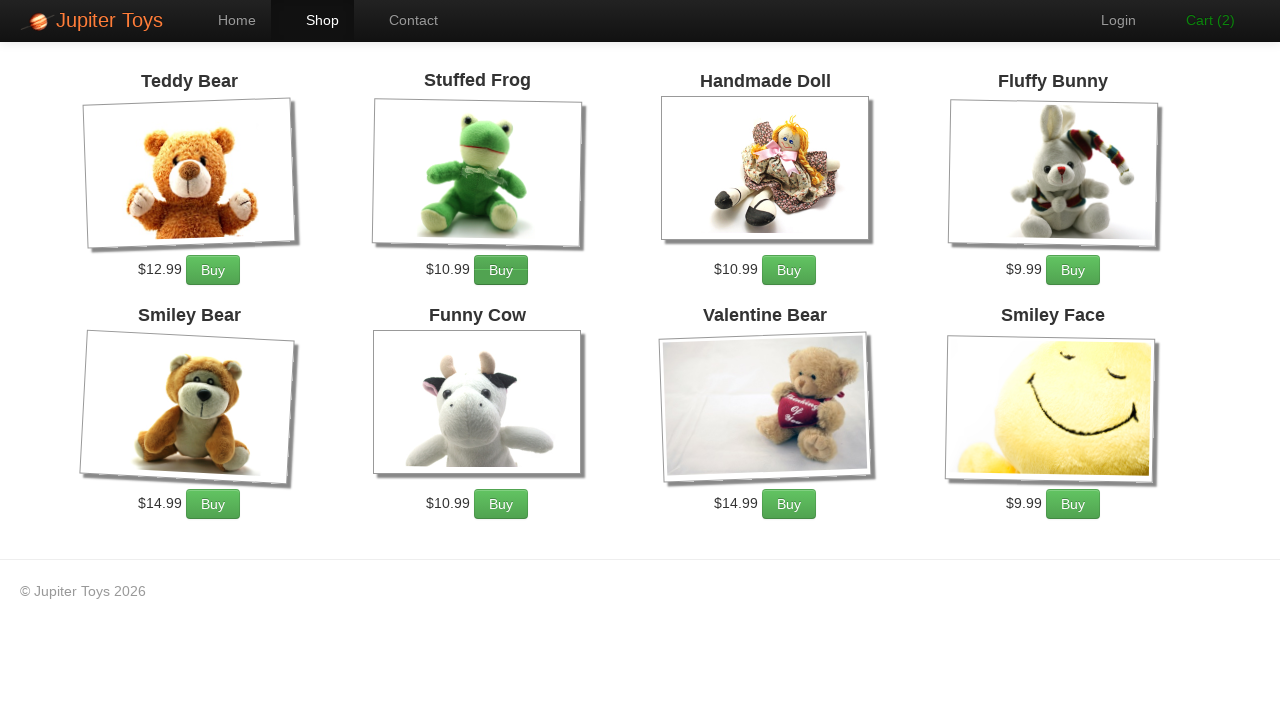

Added Fluffy Bunny to cart (1st time) at (1073, 270) on xpath=//li[contains(.,'Fluffy Bunny')]//a[contains(@class,'btn')]
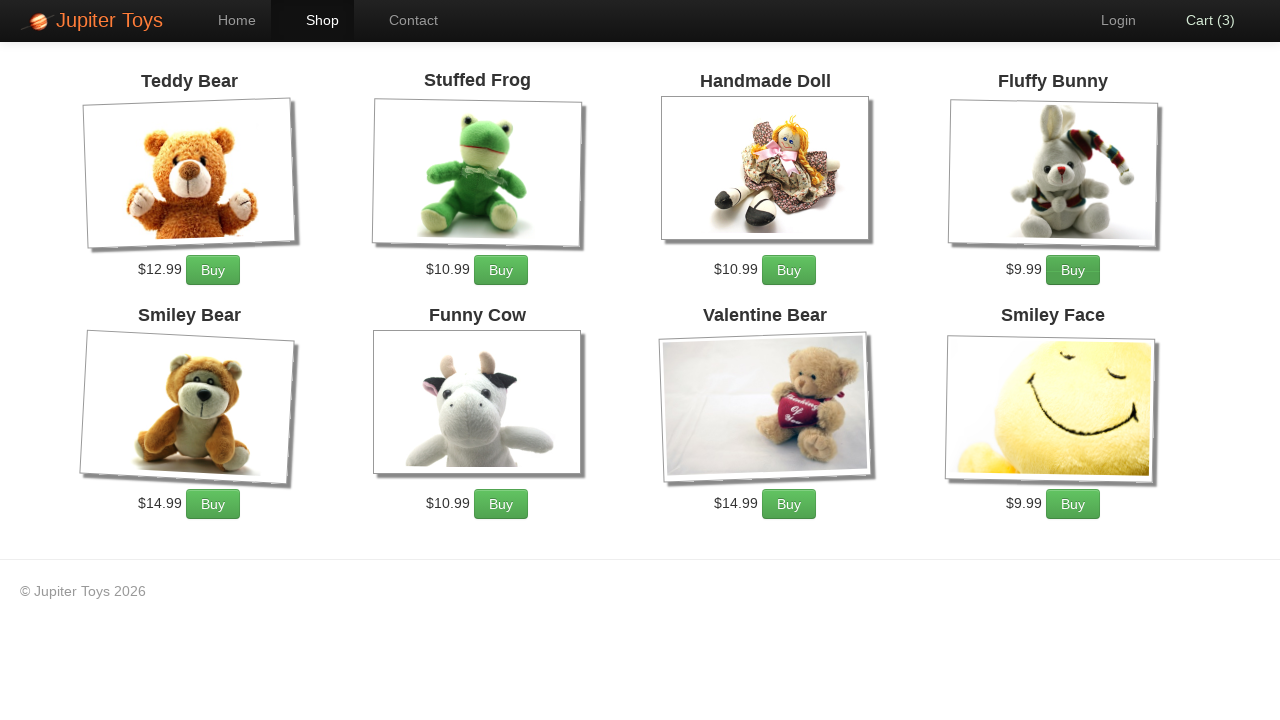

Added Fluffy Bunny to cart (2nd time) at (1073, 270) on xpath=//li[contains(.,'Fluffy Bunny')]//a[contains(@class,'btn')]
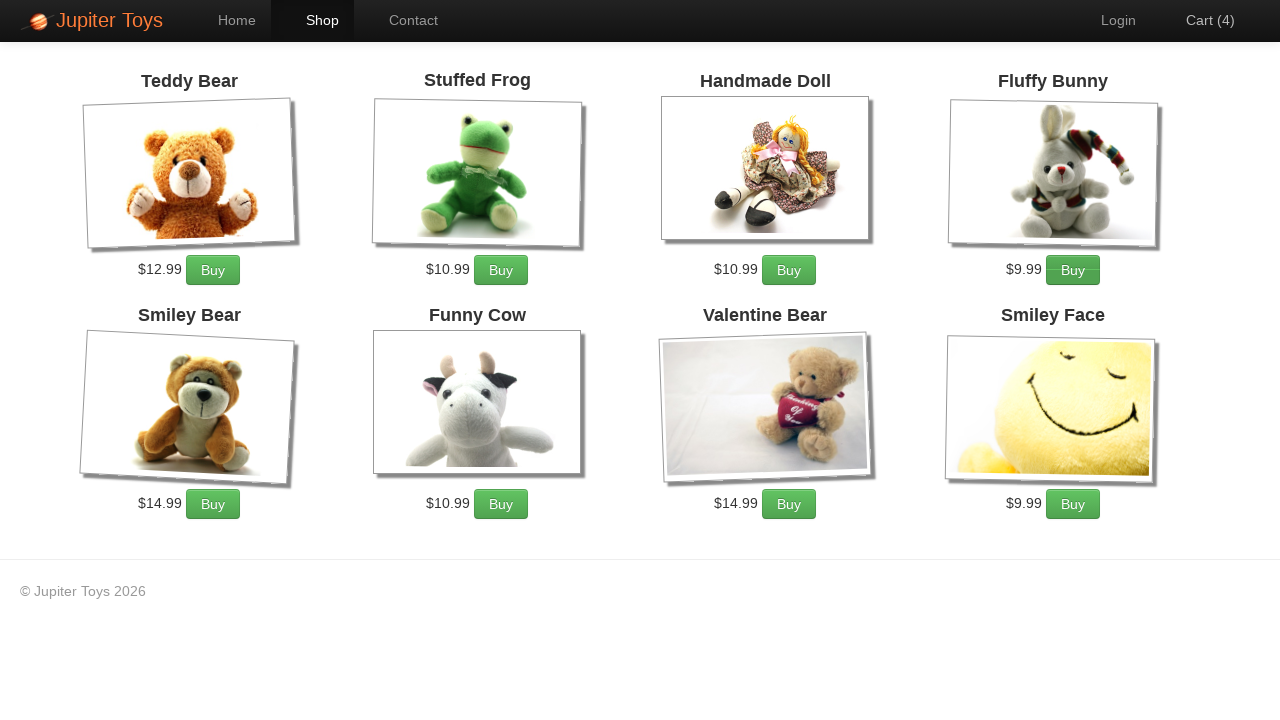

Added Fluffy Bunny to cart (3rd time) at (1073, 270) on xpath=//li[contains(.,'Fluffy Bunny')]//a[contains(@class,'btn')]
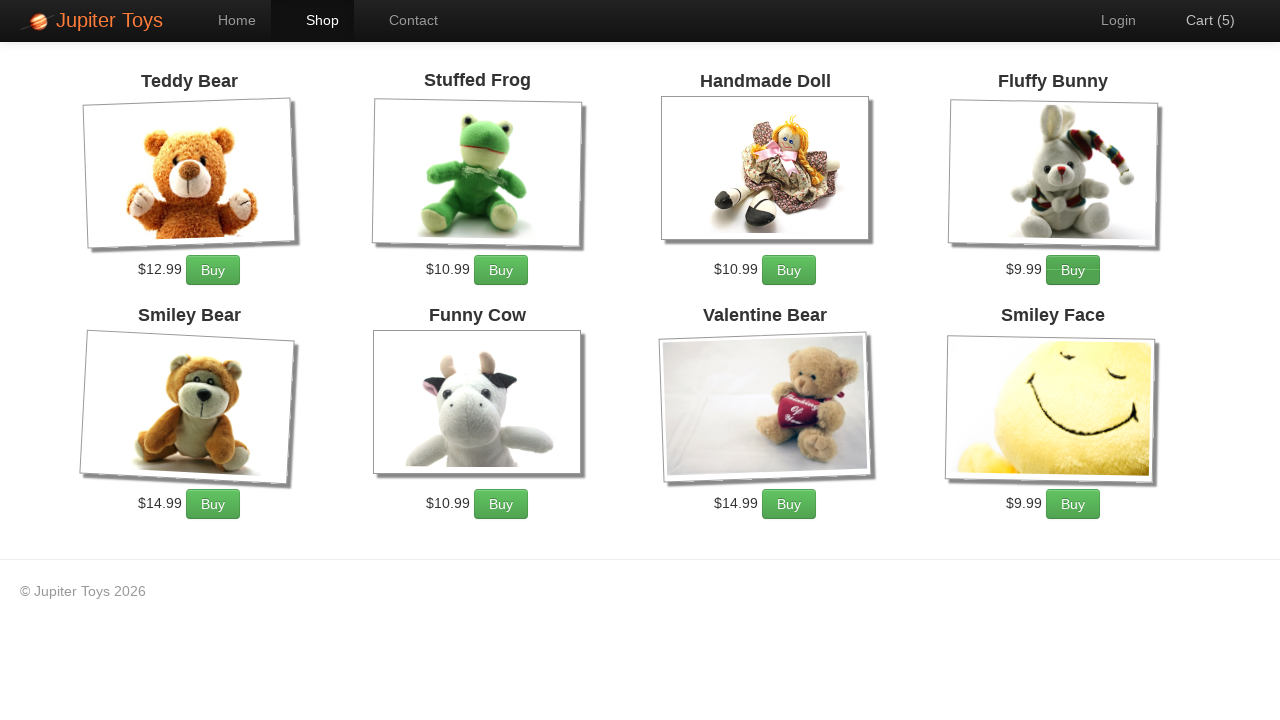

Added Fluffy Bunny to cart (4th time) at (1073, 270) on xpath=//li[contains(.,'Fluffy Bunny')]//a[contains(@class,'btn')]
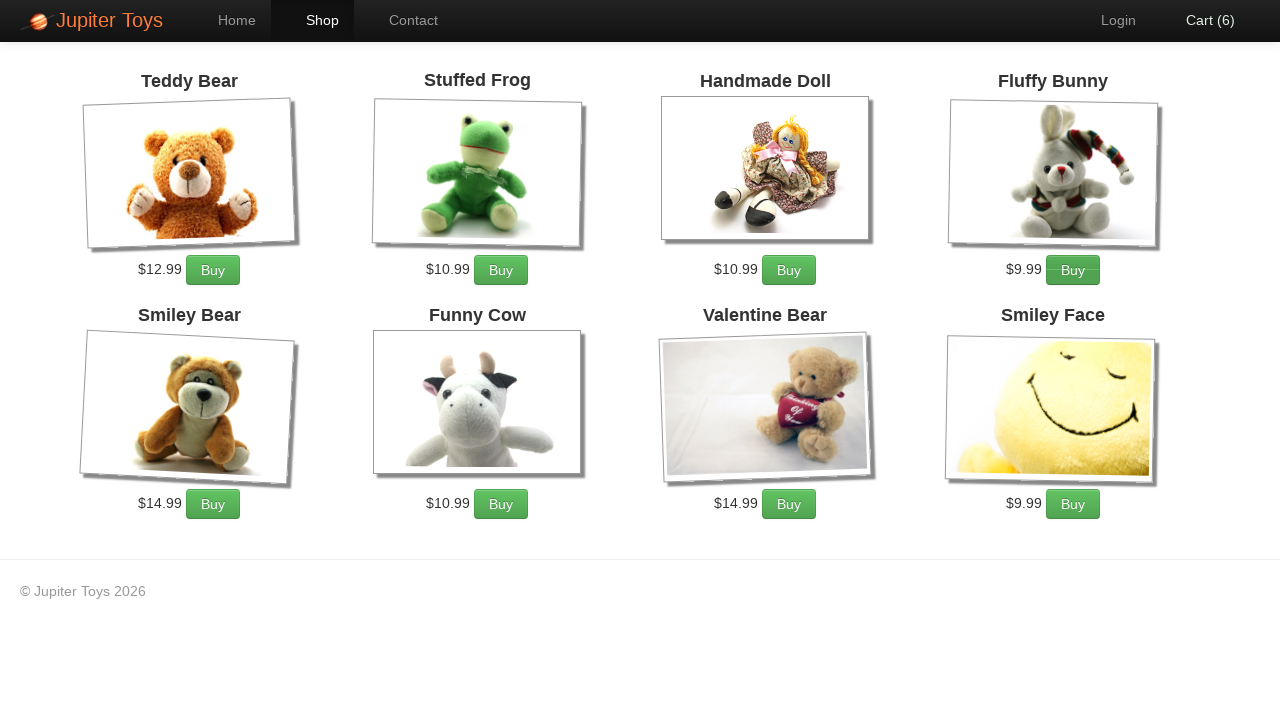

Added Fluffy Bunny to cart (5th time) at (1073, 270) on xpath=//li[contains(.,'Fluffy Bunny')]//a[contains(@class,'btn')]
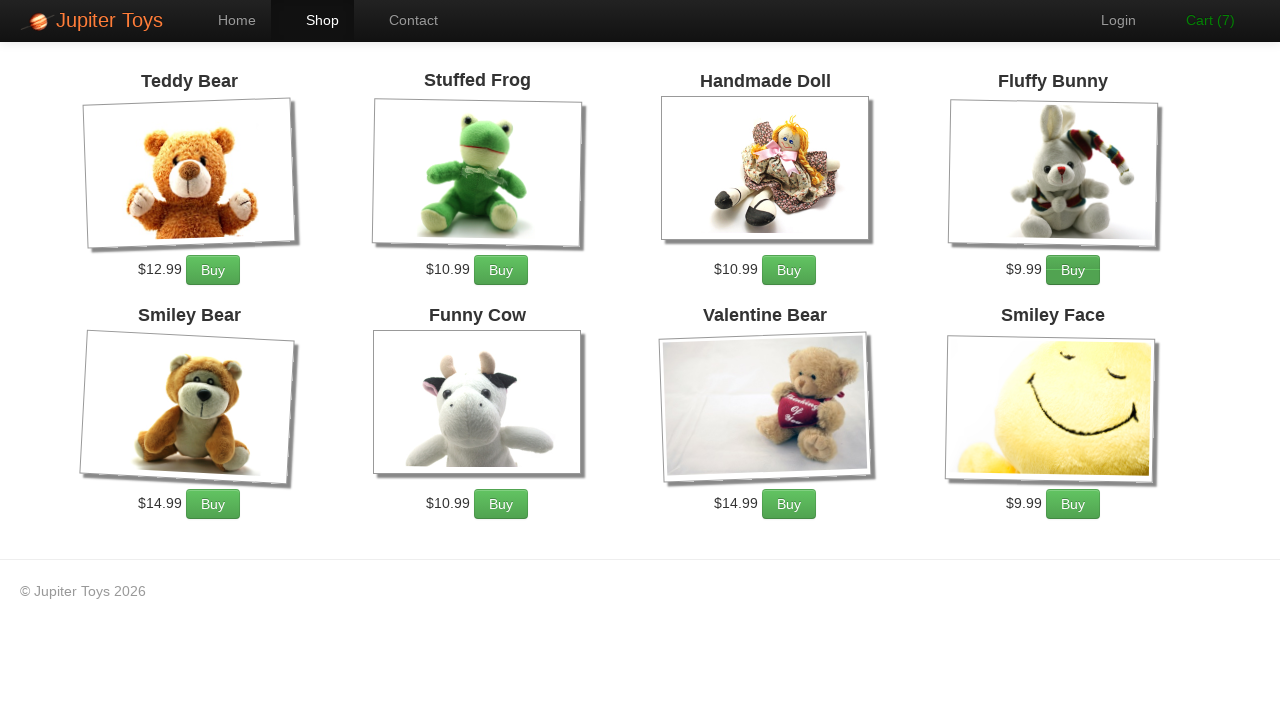

Waited for Valentine Bear add to cart button to load
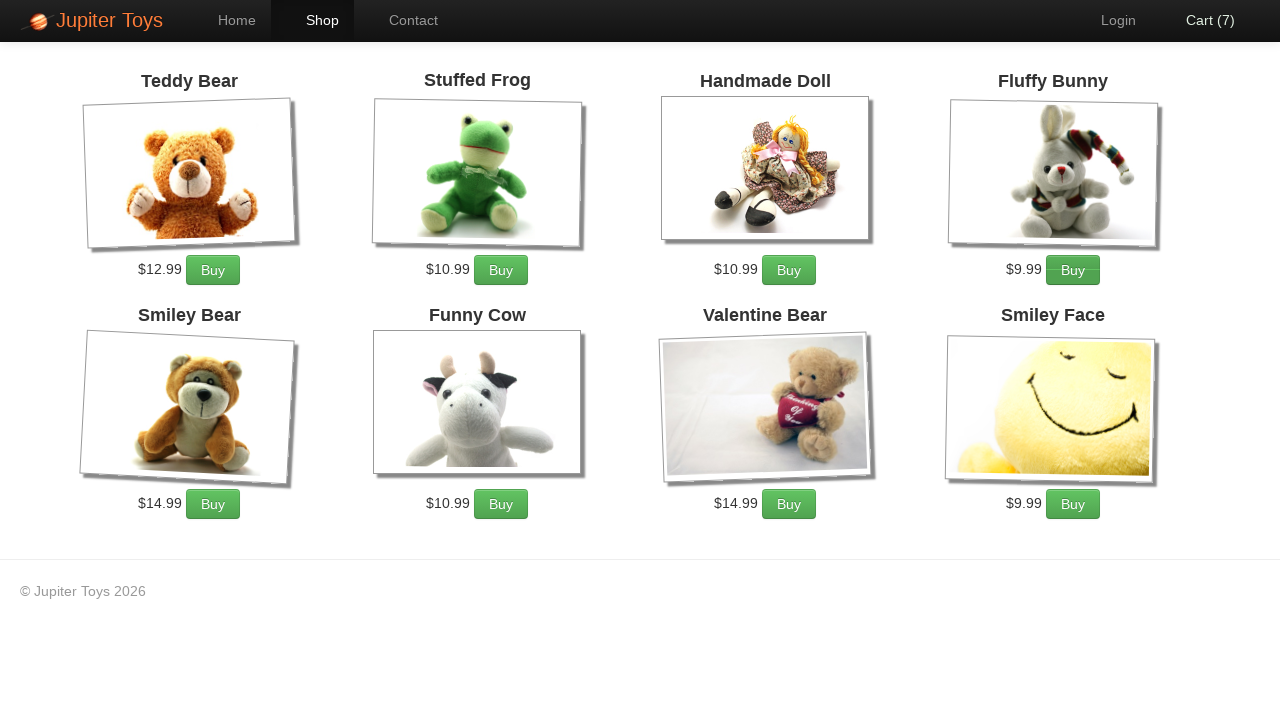

Added Valentine Bear to cart (1st time) at (789, 504) on xpath=//li[contains(.,'Valentine Bear')]//a[contains(@class,'btn')]
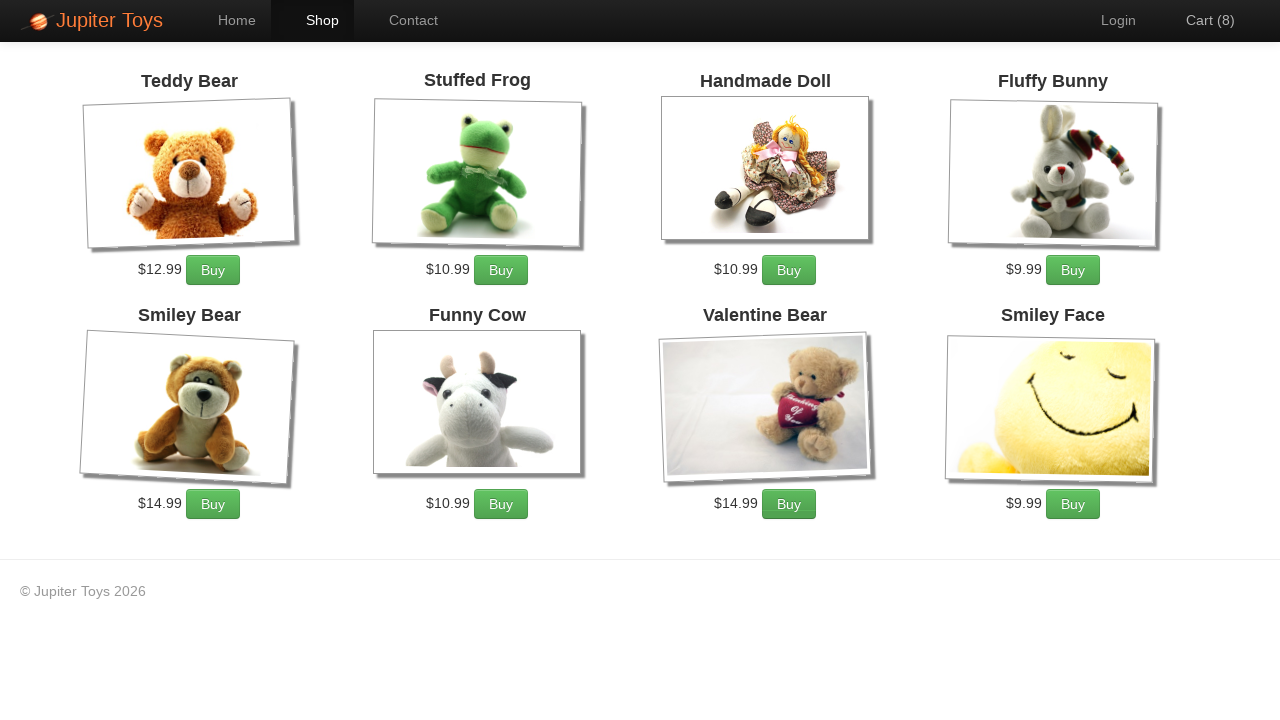

Added Valentine Bear to cart (2nd time) at (789, 504) on xpath=//li[contains(.,'Valentine Bear')]//a[contains(@class,'btn')]
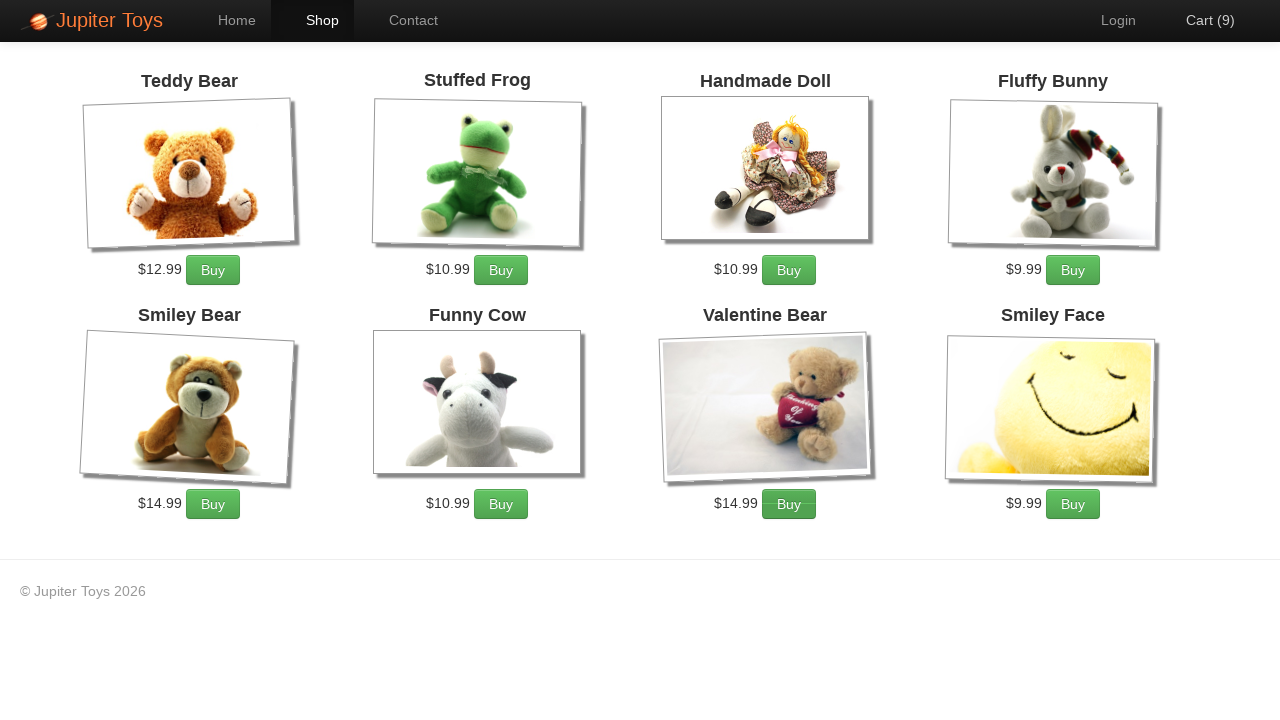

Added Valentine Bear to cart (3rd time) at (789, 504) on xpath=//li[contains(.,'Valentine Bear')]//a[contains(@class,'btn')]
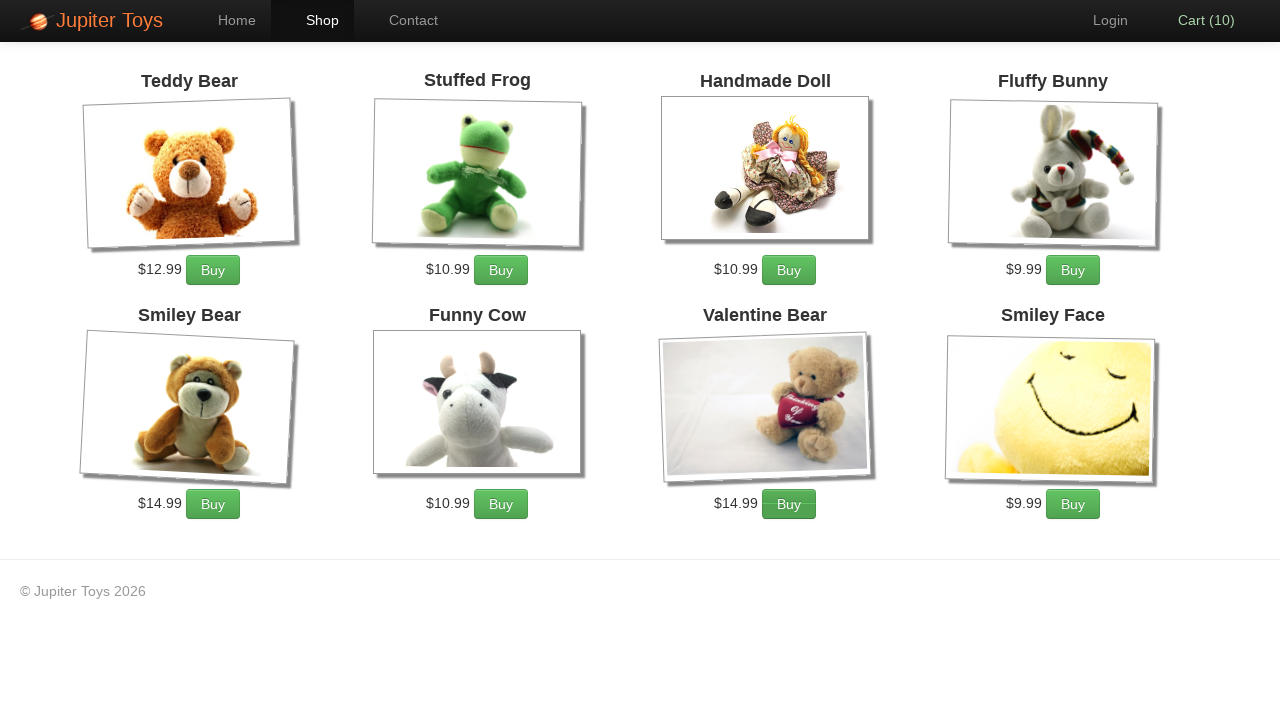

Clicked on Cart link to navigate to cart page at (1196, 20) on a:has-text('Cart')
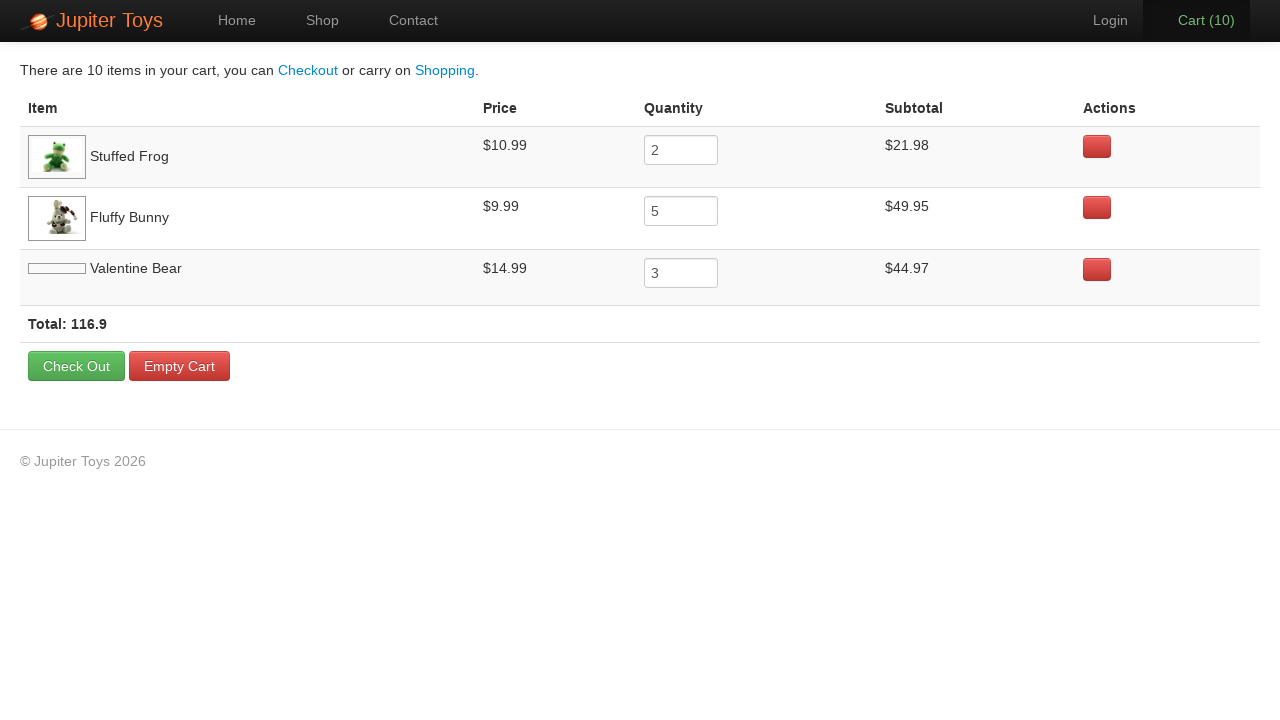

Waited for cart table to load and display items
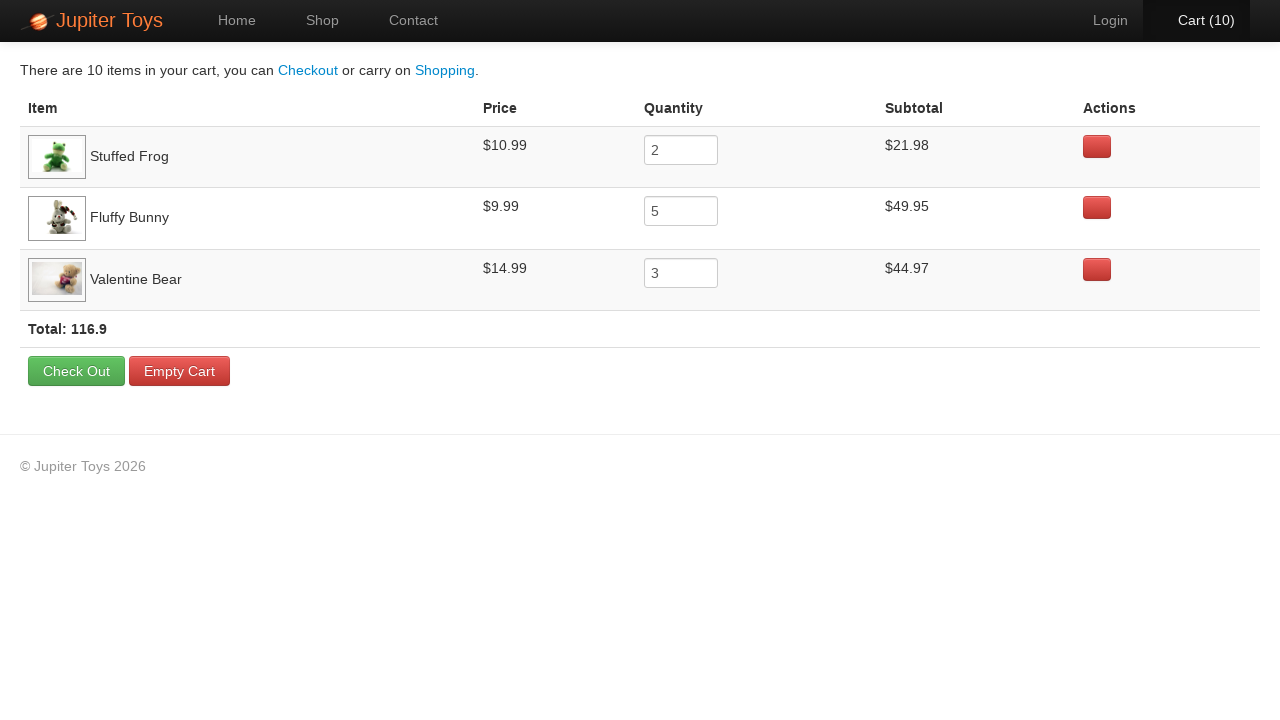

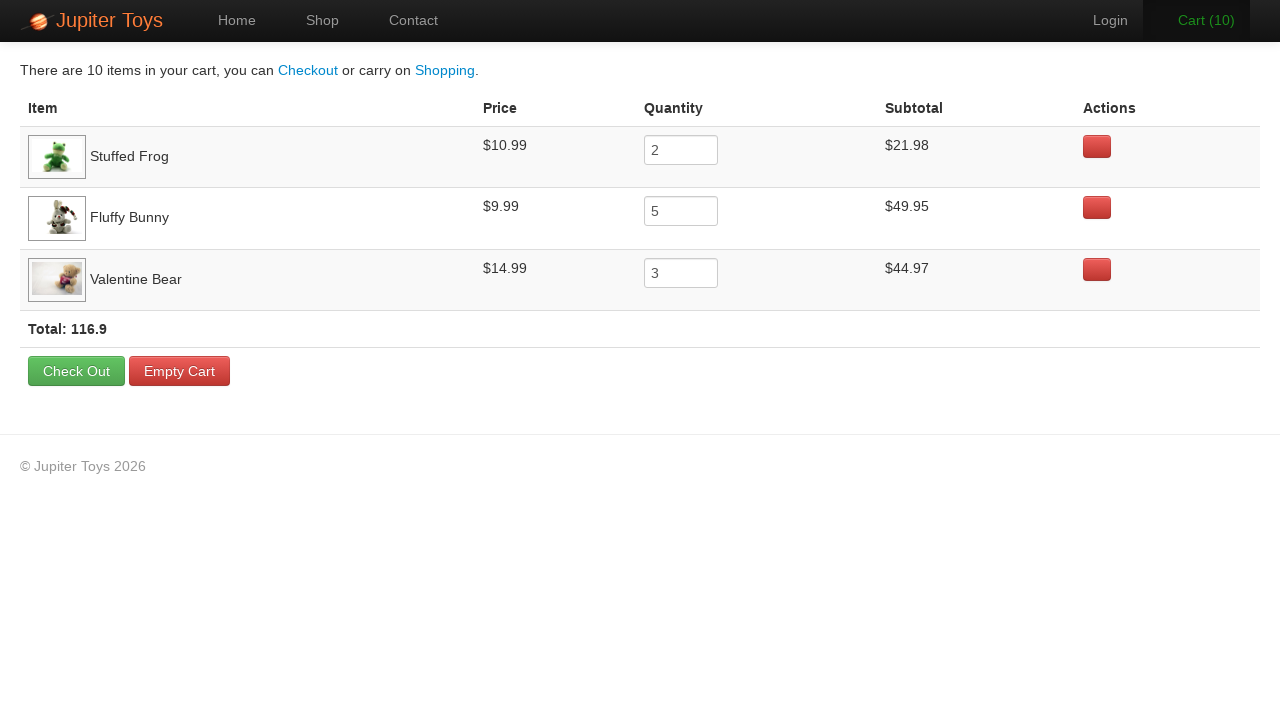